Tests that clicking the Aggregate Electronic Health Records read more button navigates to the correct page.

Starting URL: https://myelth.com/

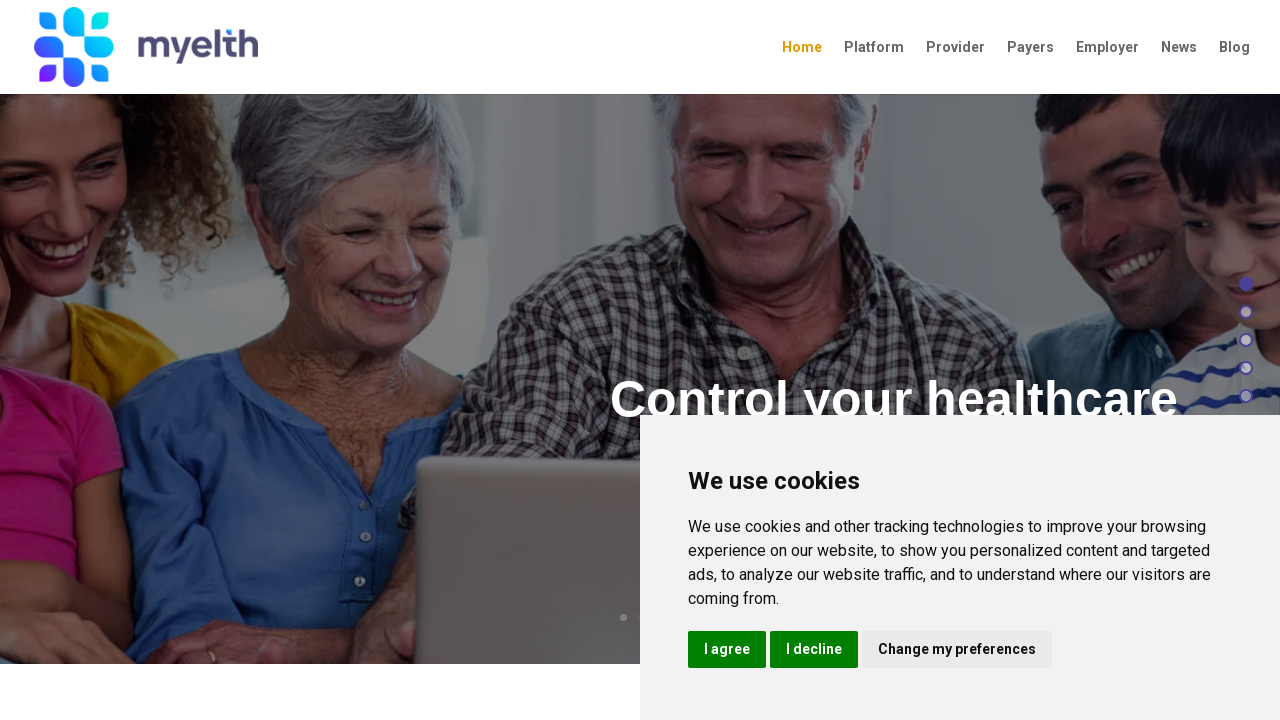

Clicked the Aggregate Electronic Health Records read more button at (199, 360) on a[href='/aggregate-electronic-health-records']
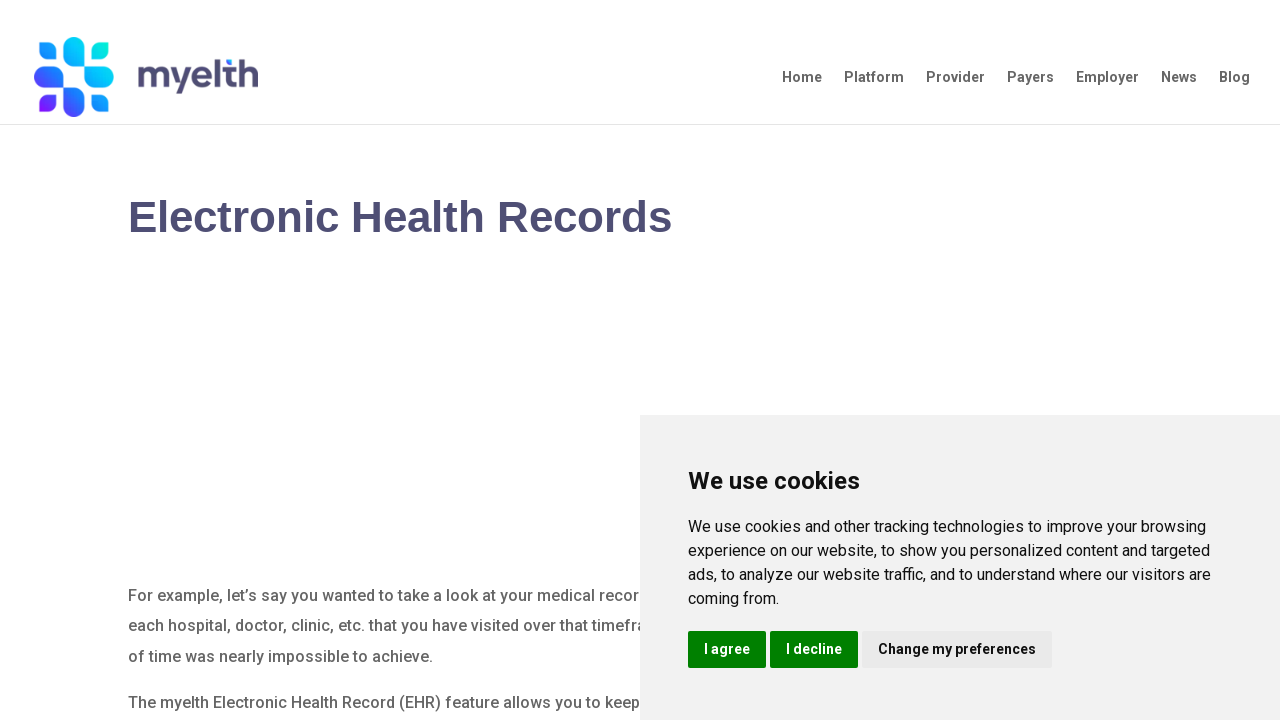

Page loaded and DOM content rendered
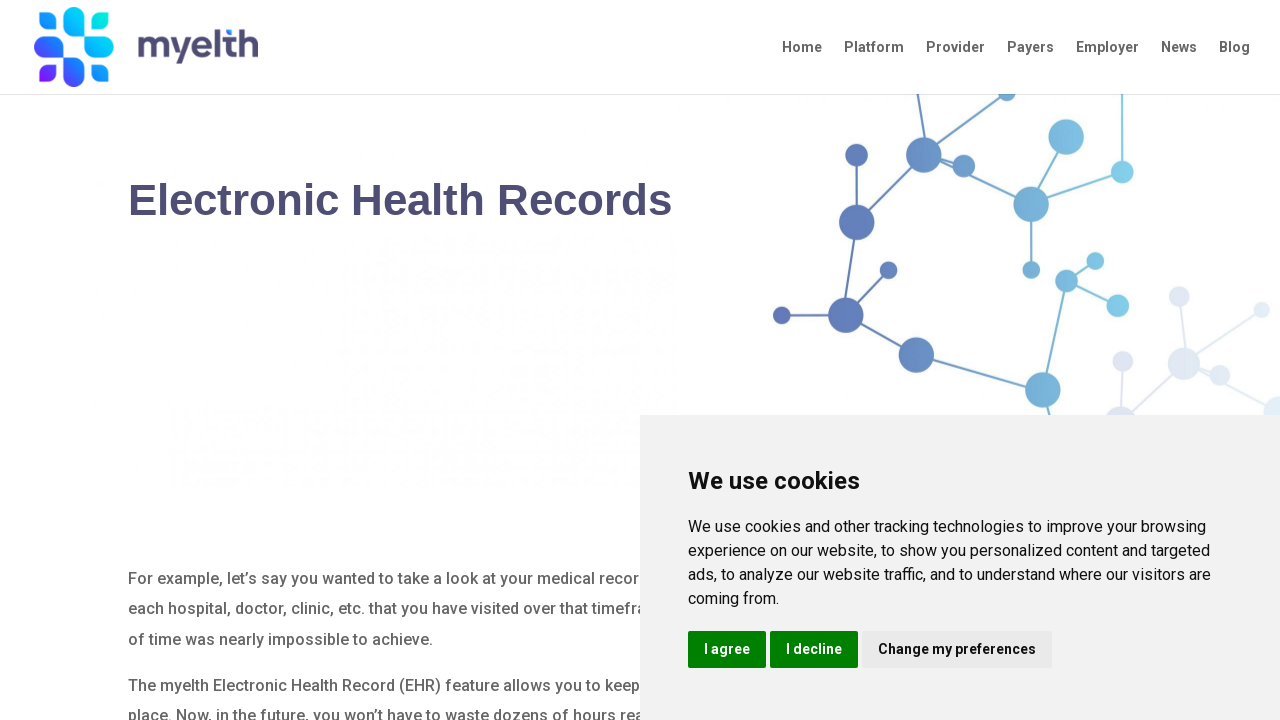

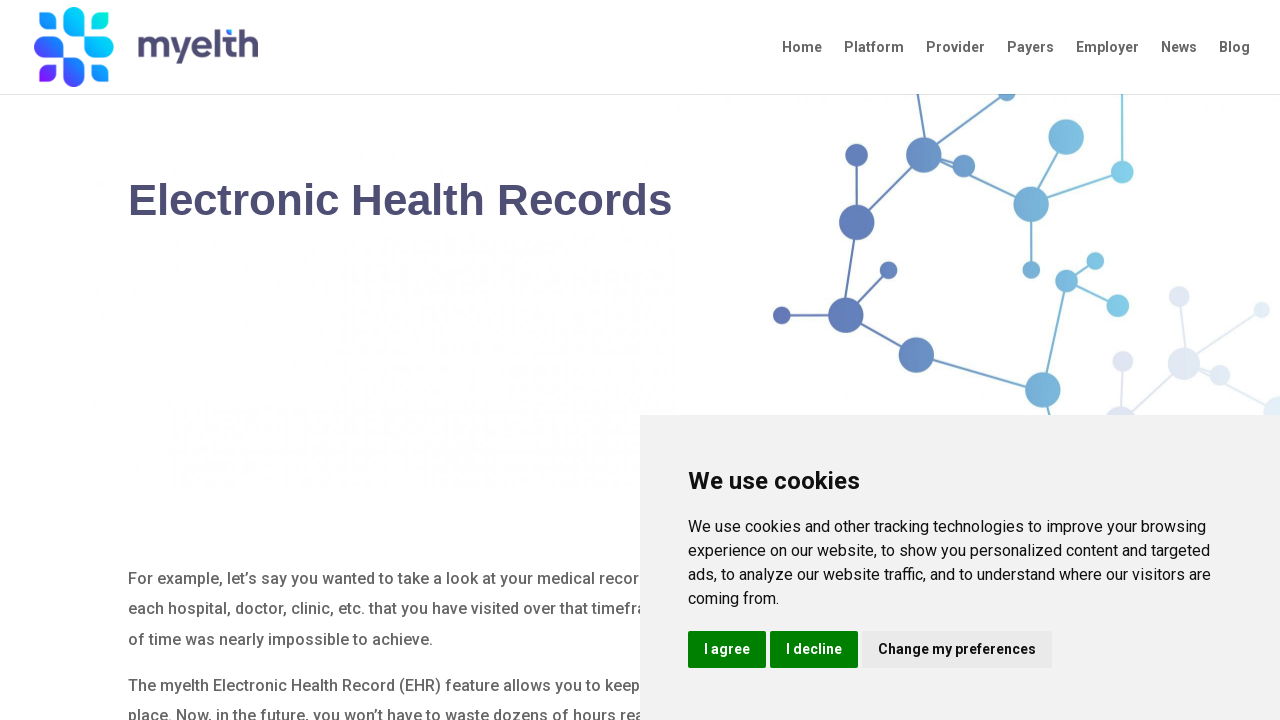